Tests browser window manipulation by maximizing the window, then resizing it to a specific dimension (400x600), and repositioning it to specific screen coordinates.

Starting URL: https://www.youtube.com/

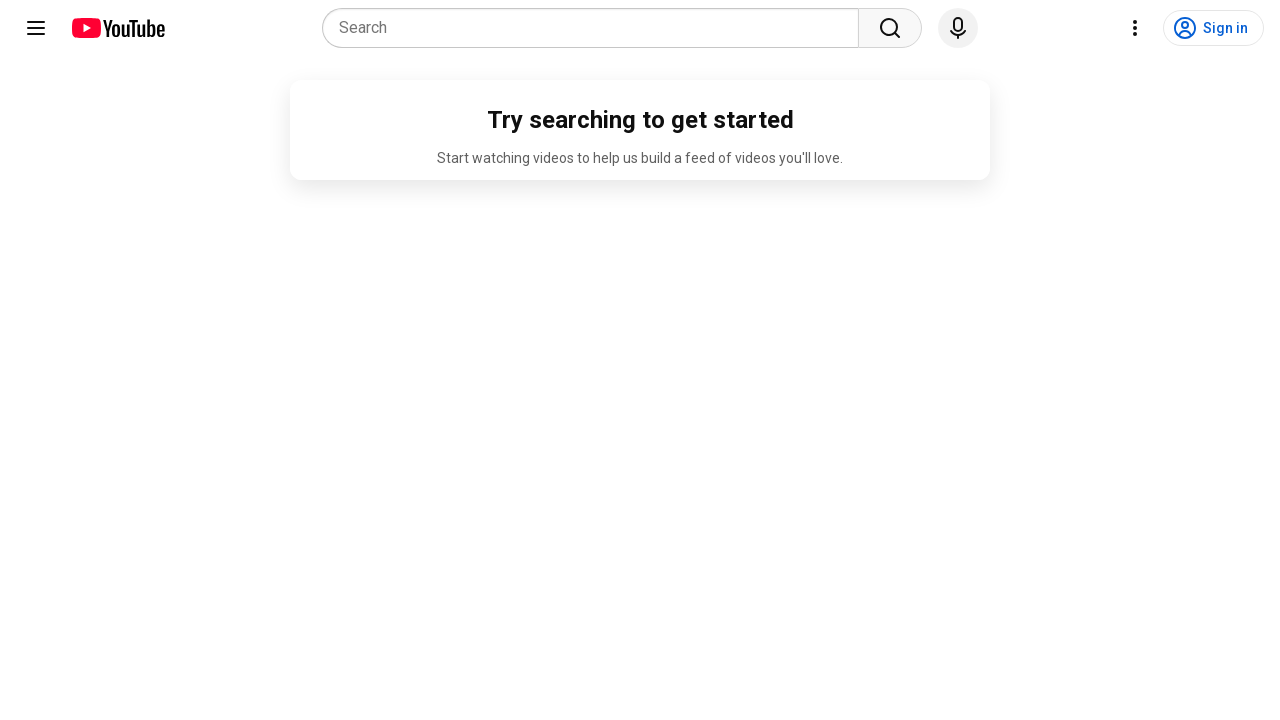

Maximized browser window to 1920x1080
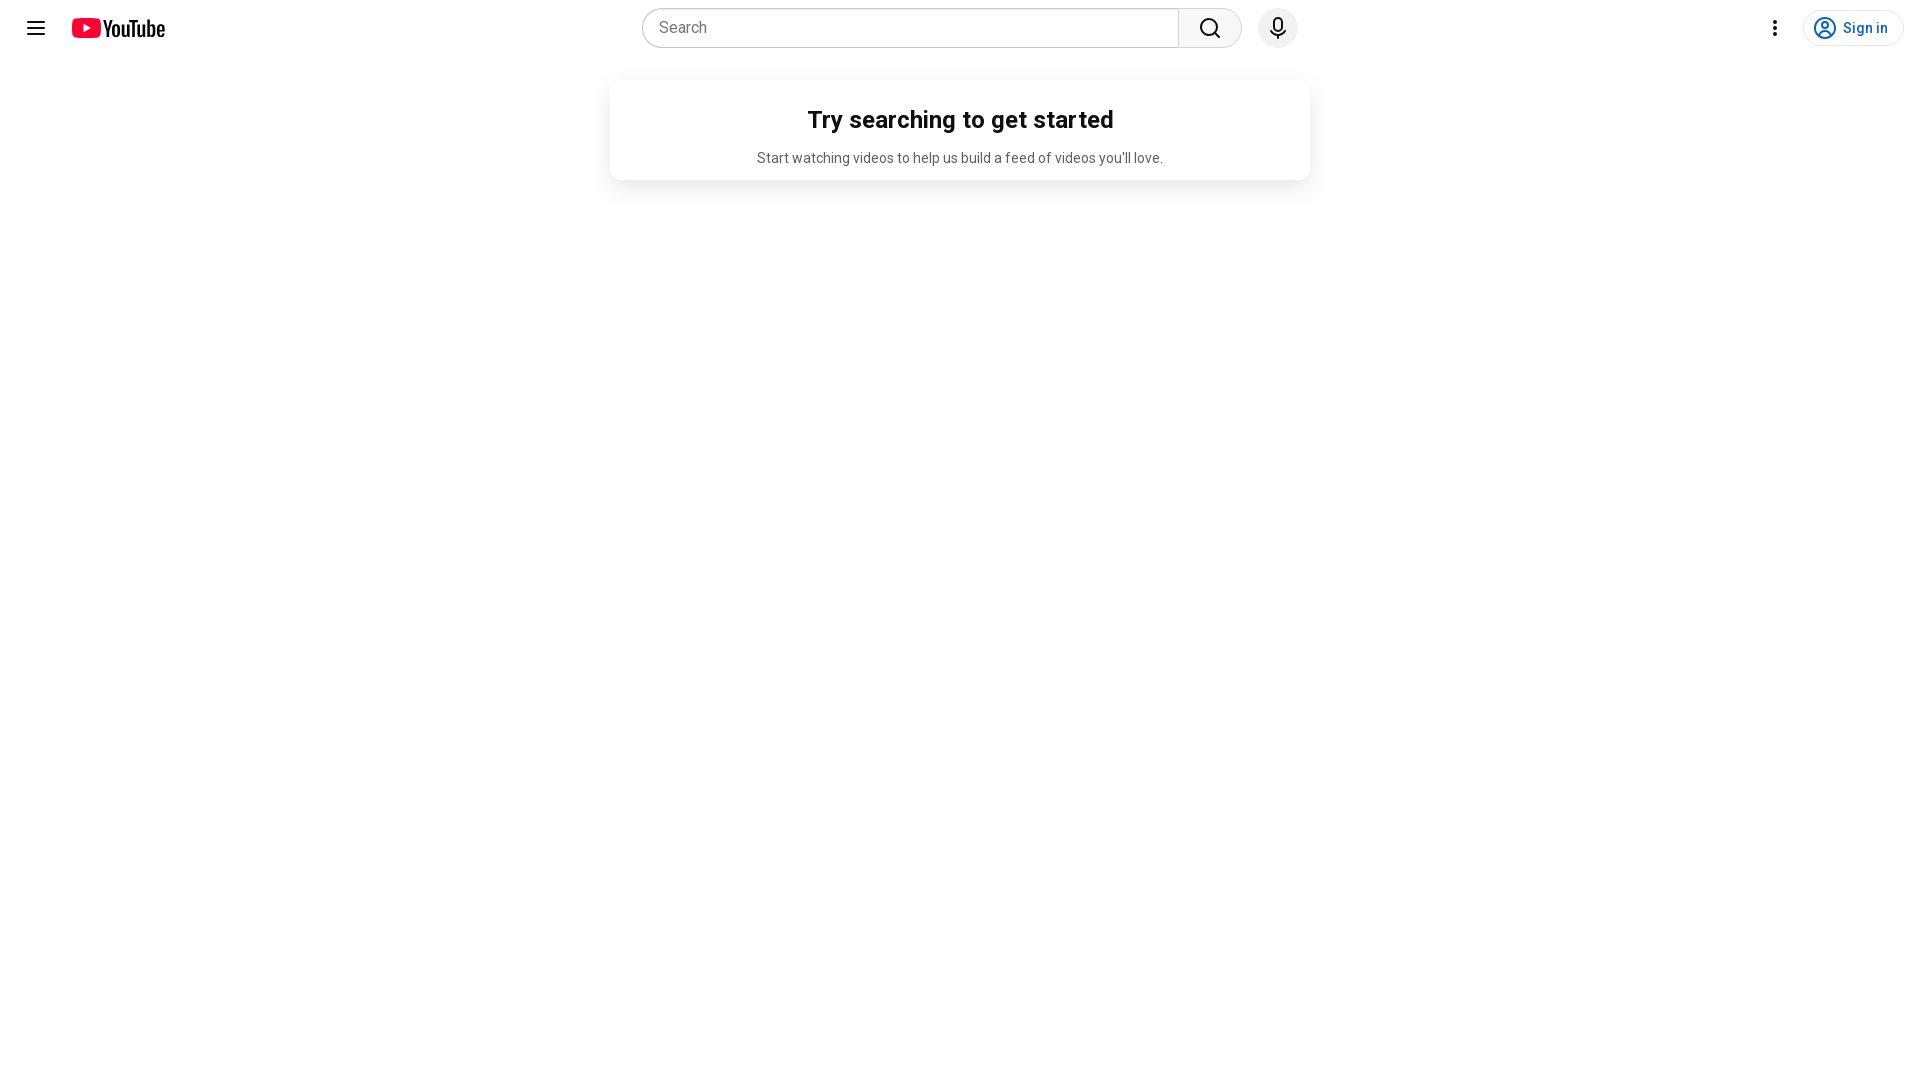

Waited 400ms to observe maximized state
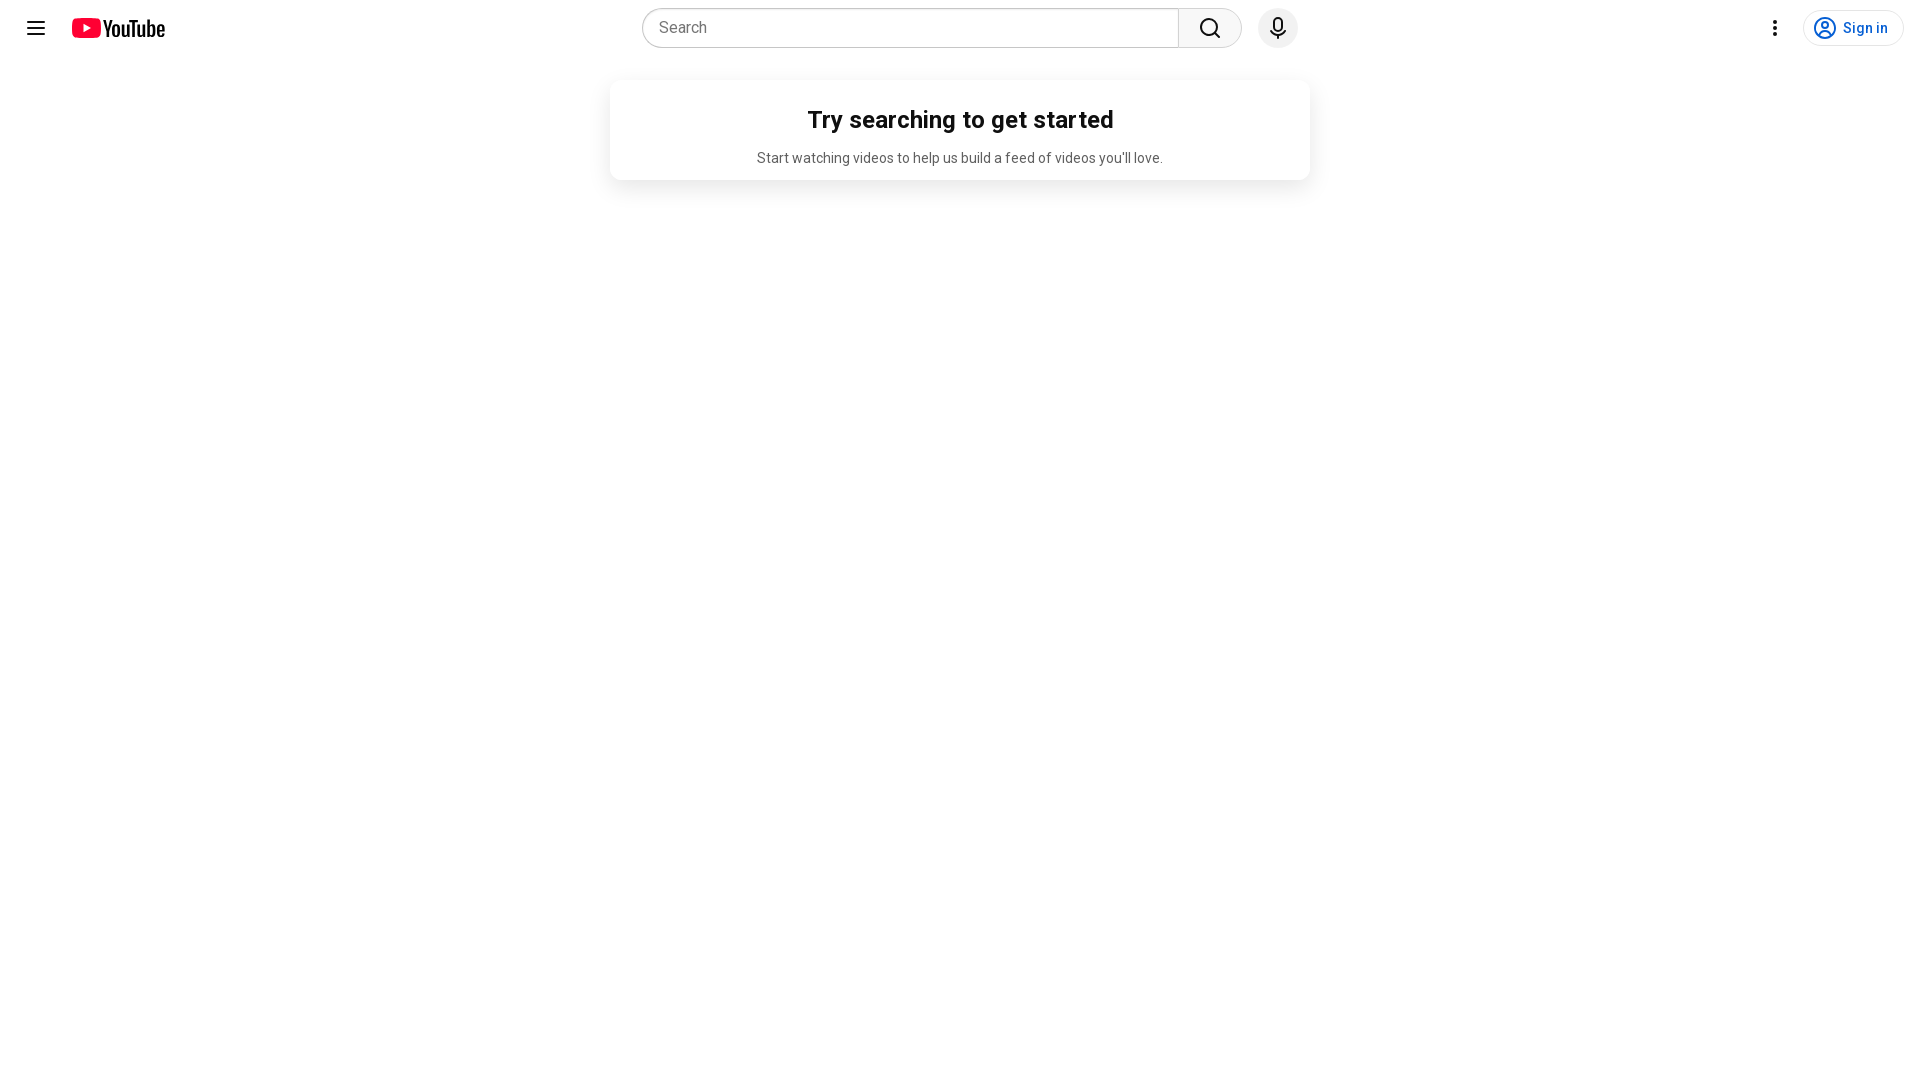

Resized browser window to 400x600
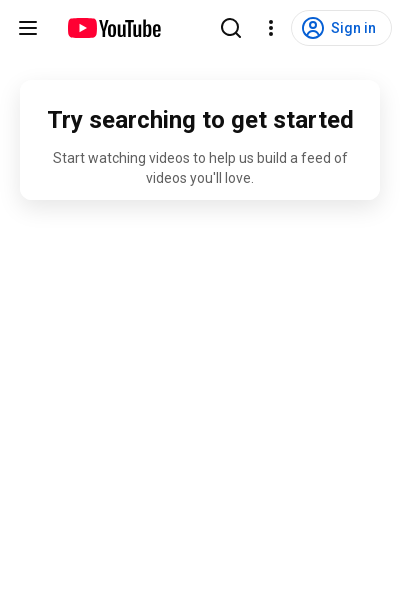

Waited 4000ms to observe resized window
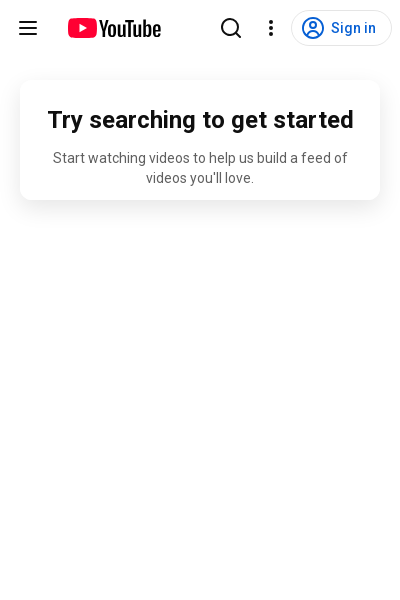

Final wait before closing (5000ms)
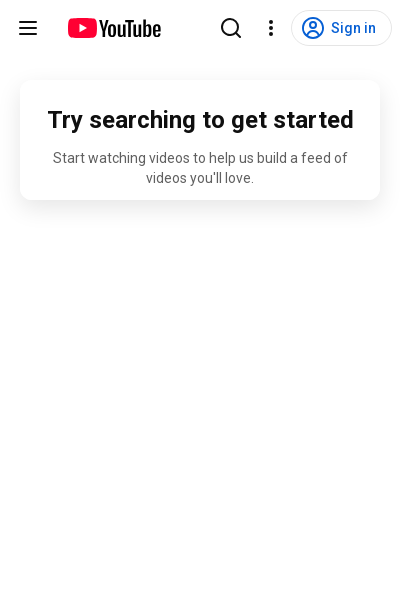

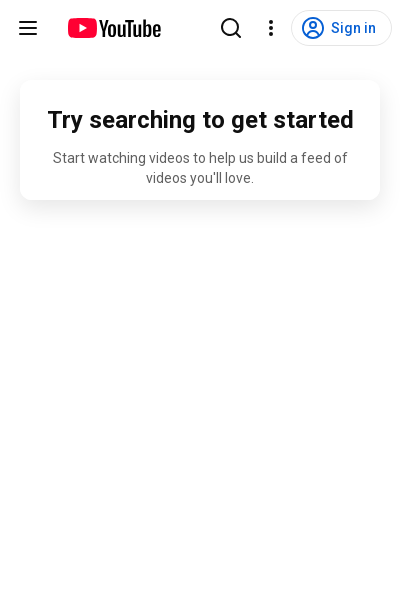